Tests navigation from the homepage to the past/front page by clicking the 'past' link.

Starting URL: https://news.ycombinator.com/

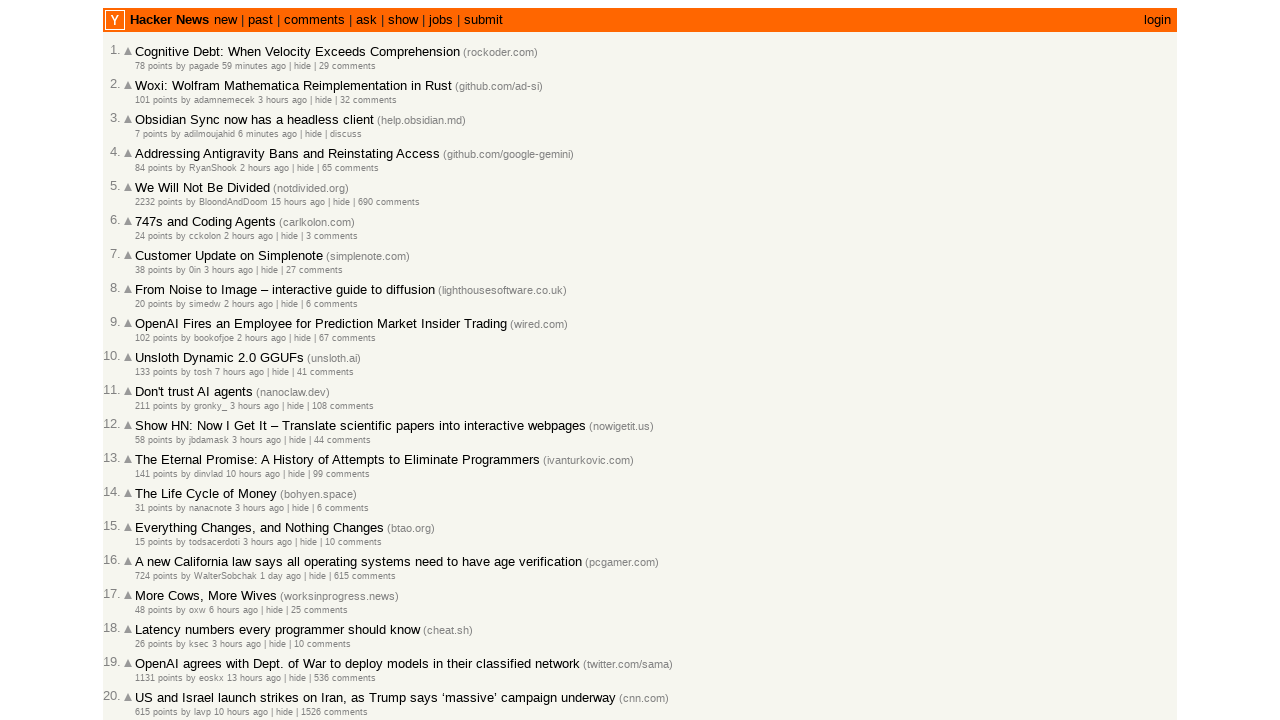

Clicked the 'past' link on homepage at (260, 20) on a:has-text('past')
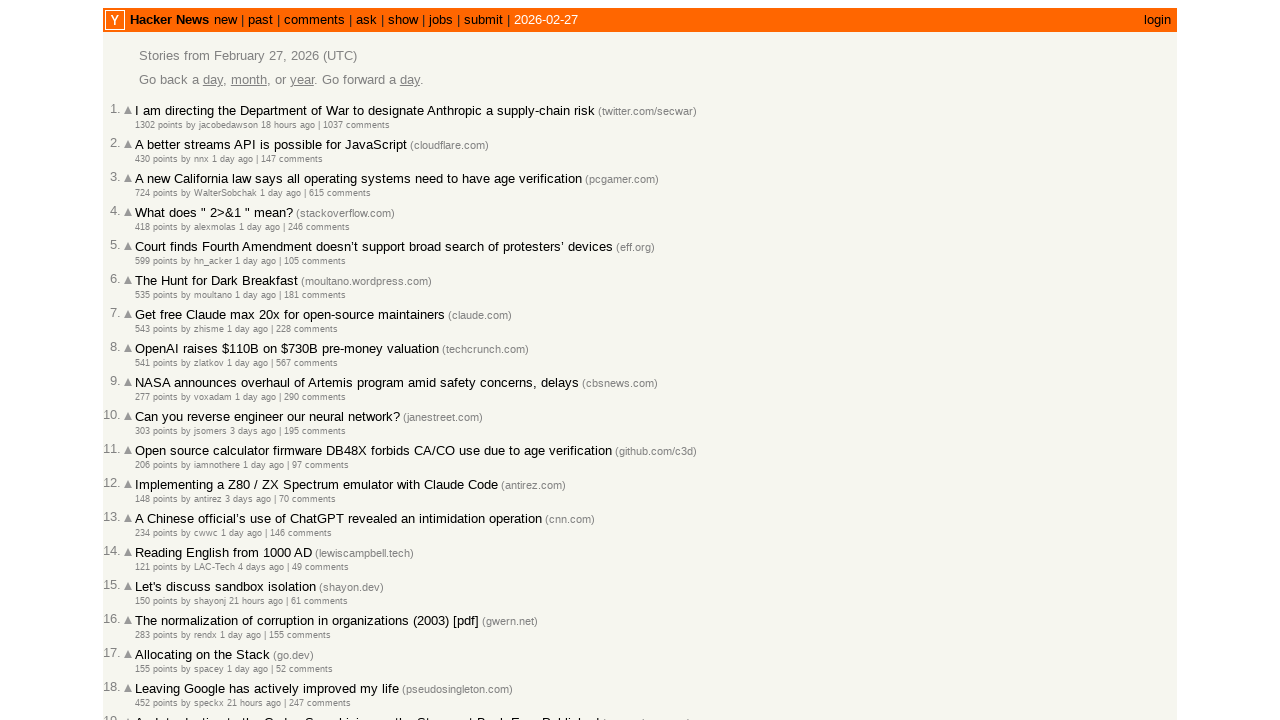

Successfully navigated to 'front' path
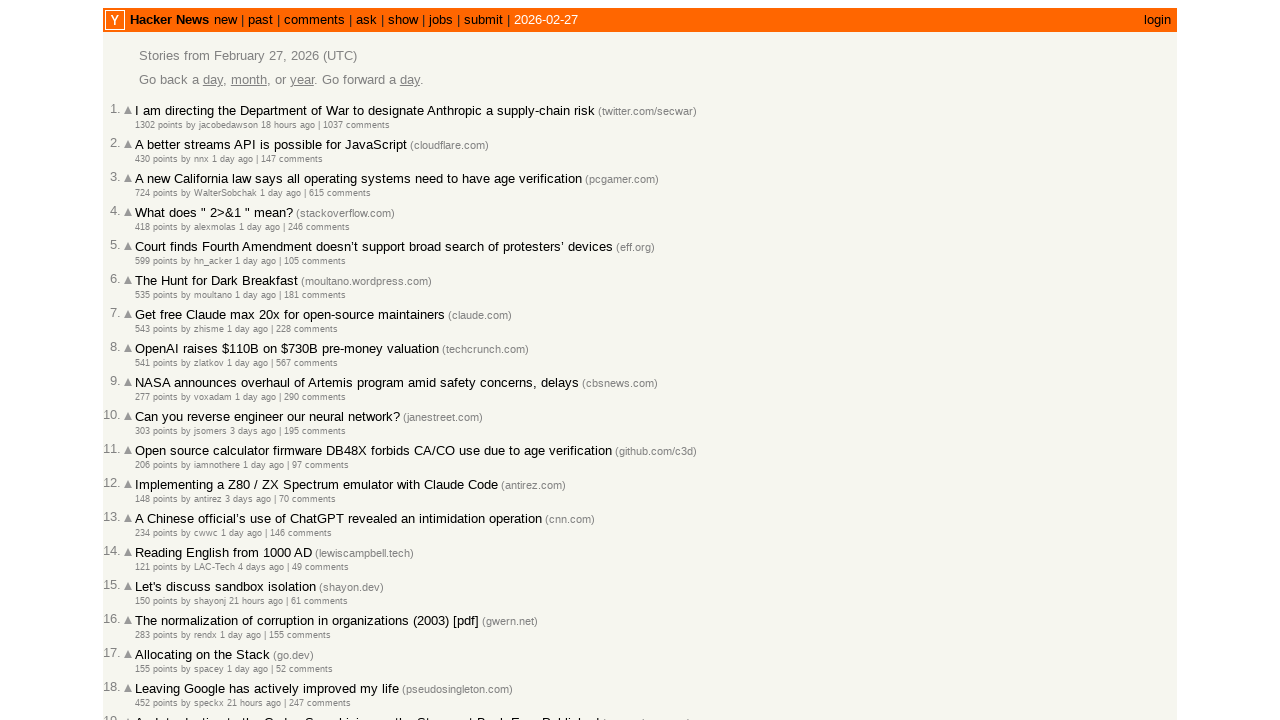

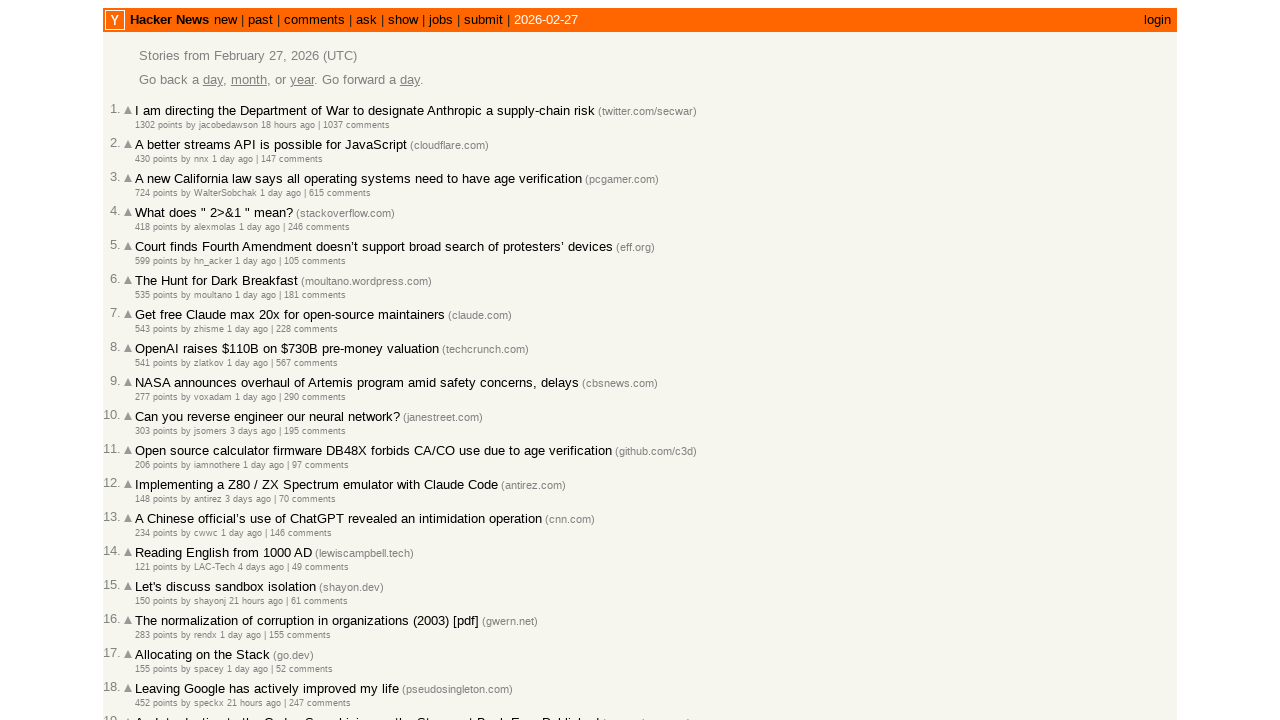